Navigates to VWO app page and attempts to find a non-existent element to test error handling

Starting URL: https://app.vwo.com/

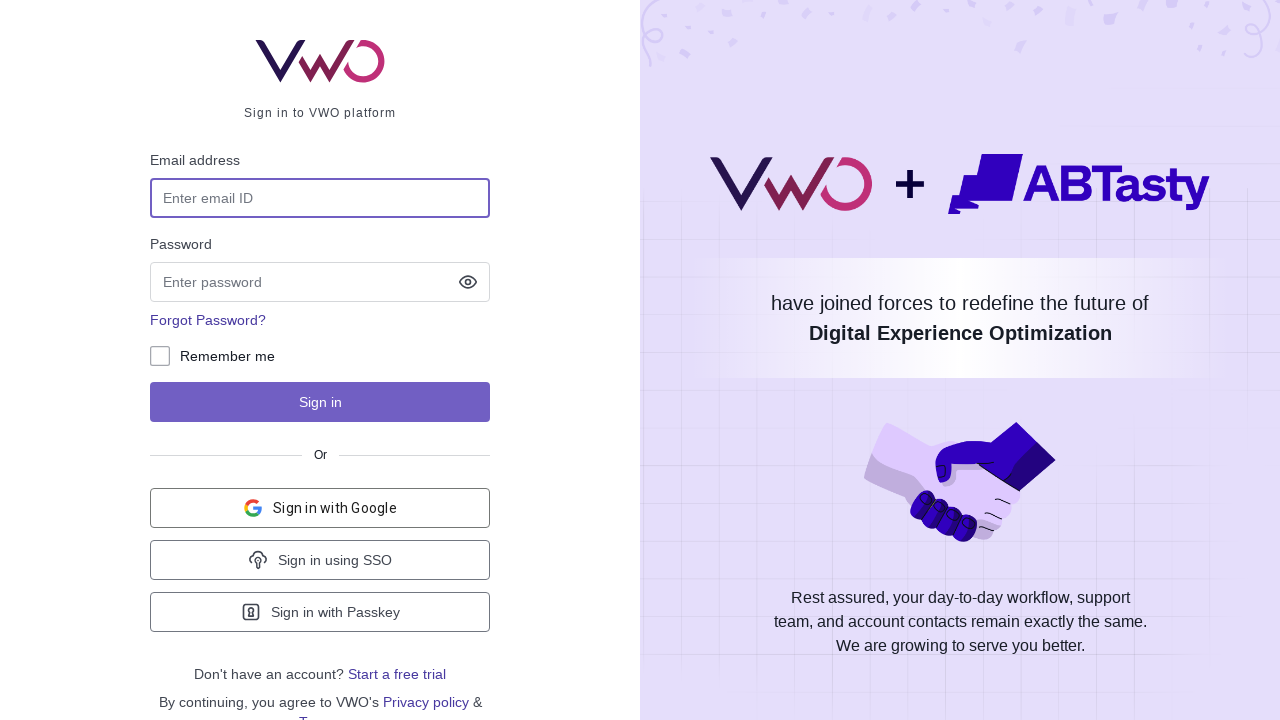

Navigated to VWO app page at https://app.vwo.com/
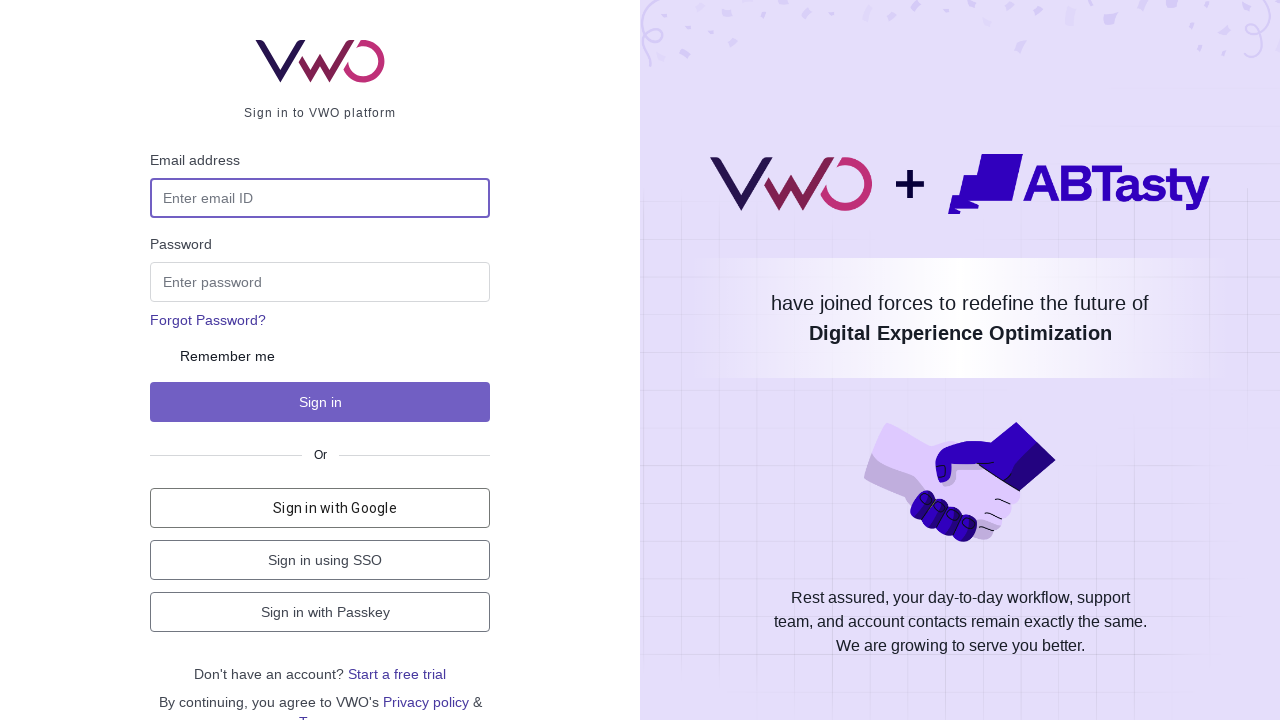

Attempted to find non-existent element with ID 'this_id_doesnt_exists' - error handling test completed
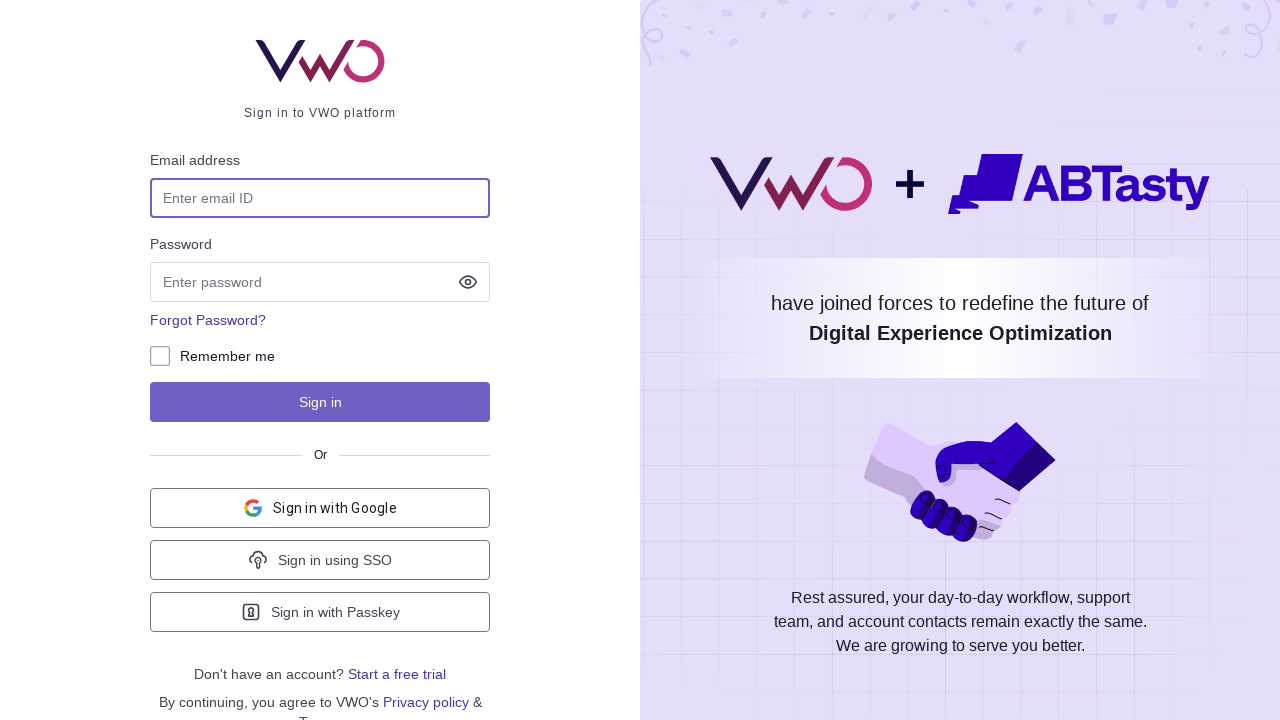

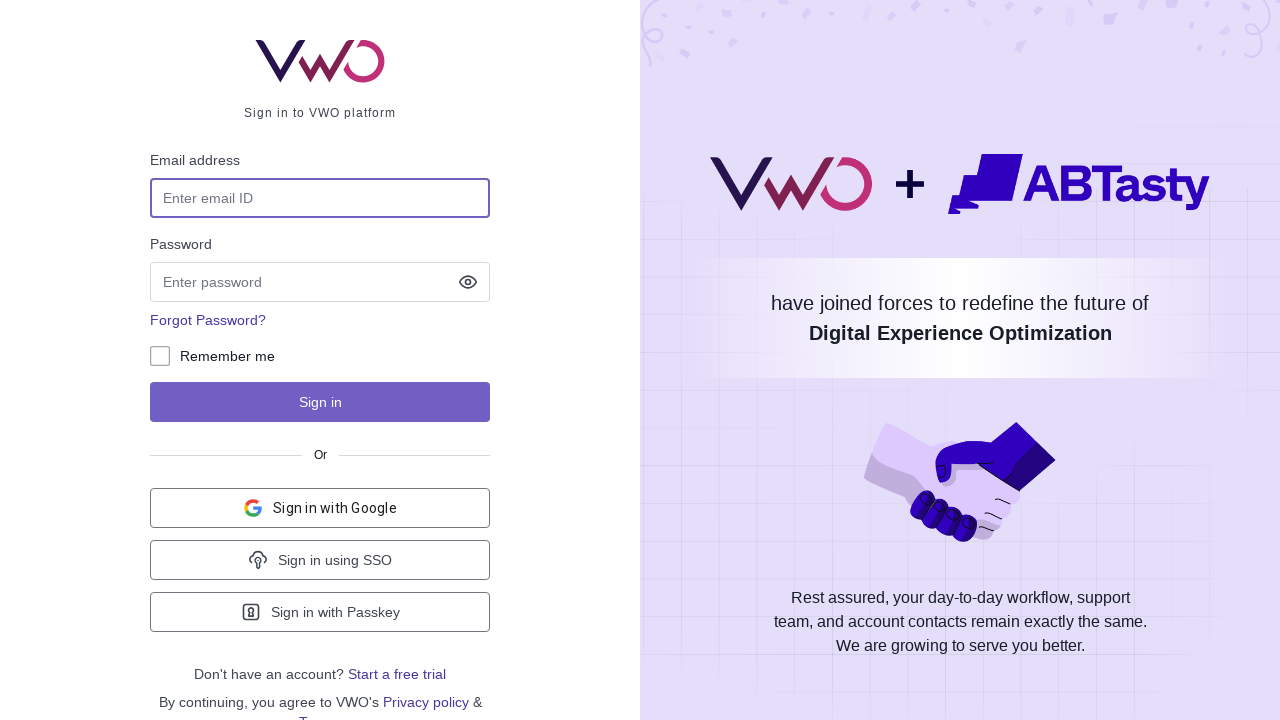